Tests that checkboxes have correct initial selected states

Starting URL: https://bonigarcia.dev/selenium-webdriver-java/

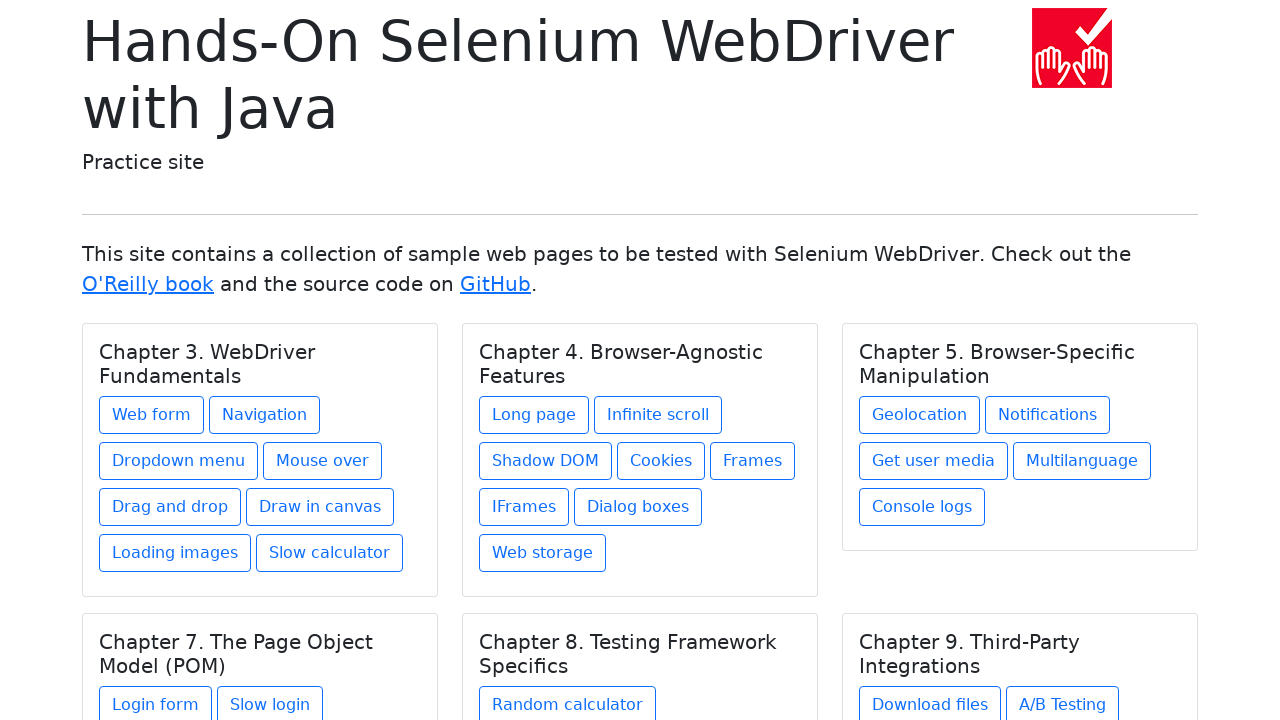

Clicked 'Web form' link to navigate to form page at (152, 415) on text=Web form
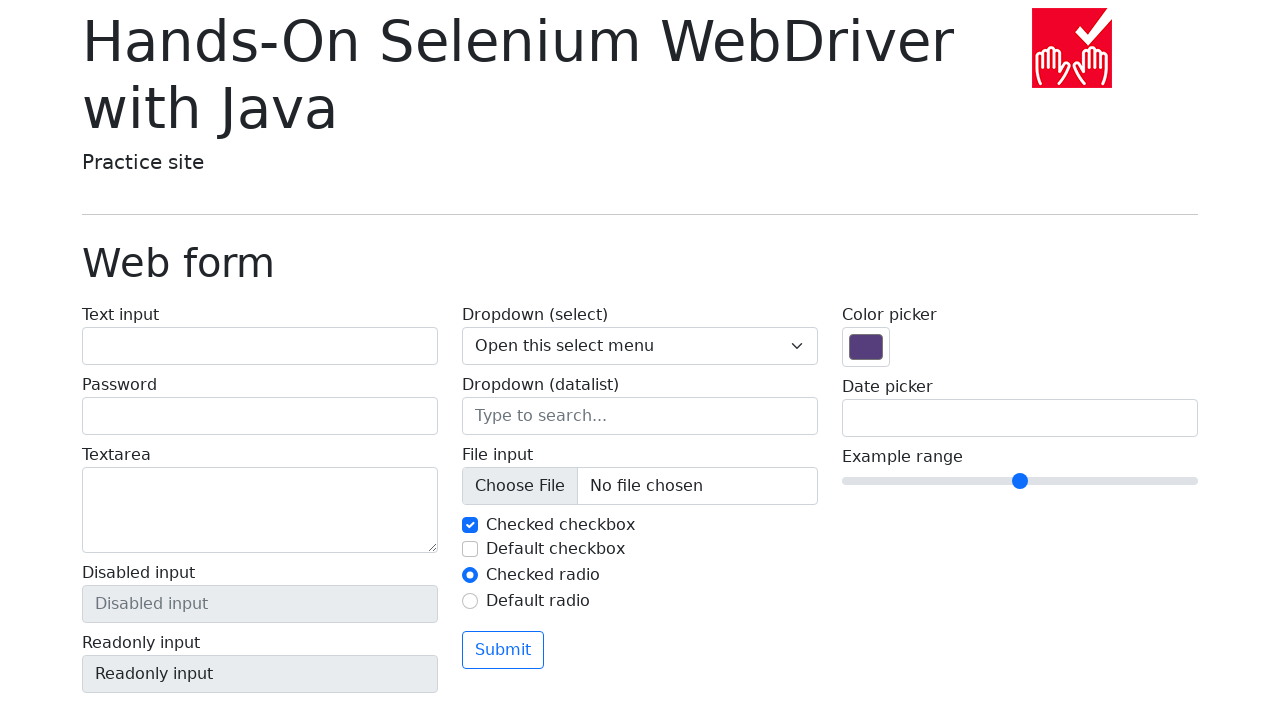

Located checkbox element with id 'my-check-1'
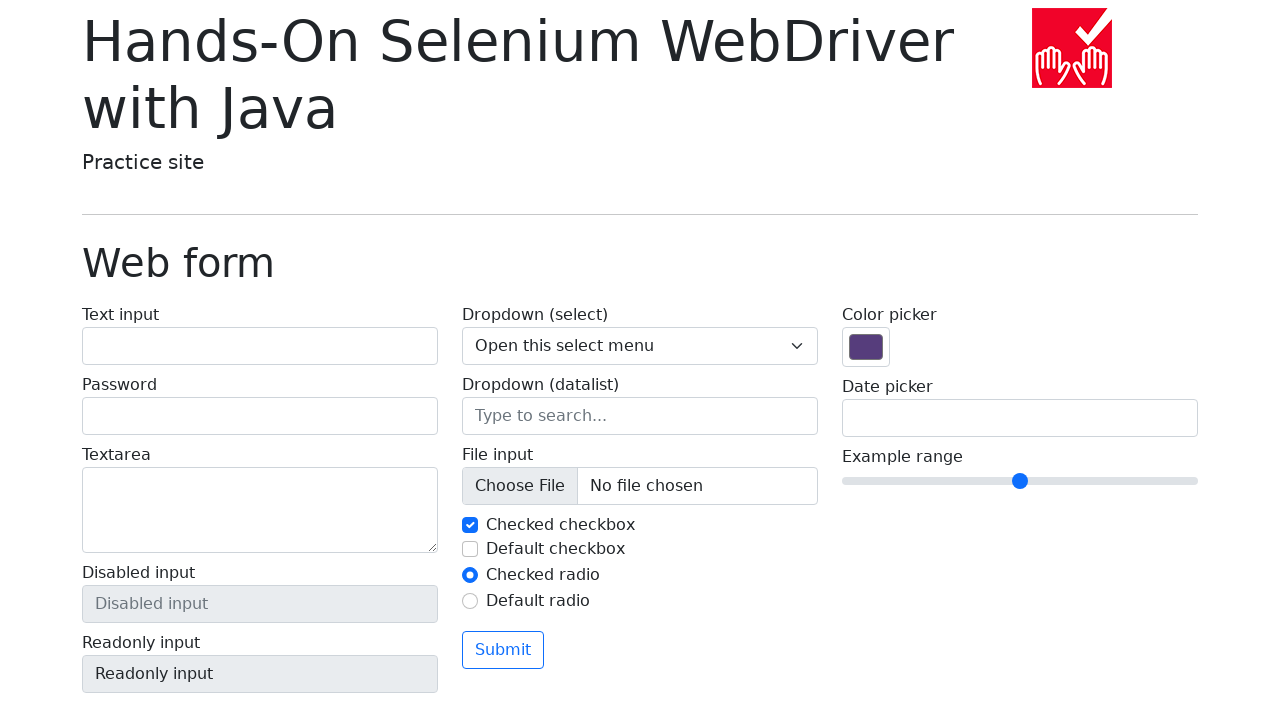

Located checkbox element with id 'my-check-2'
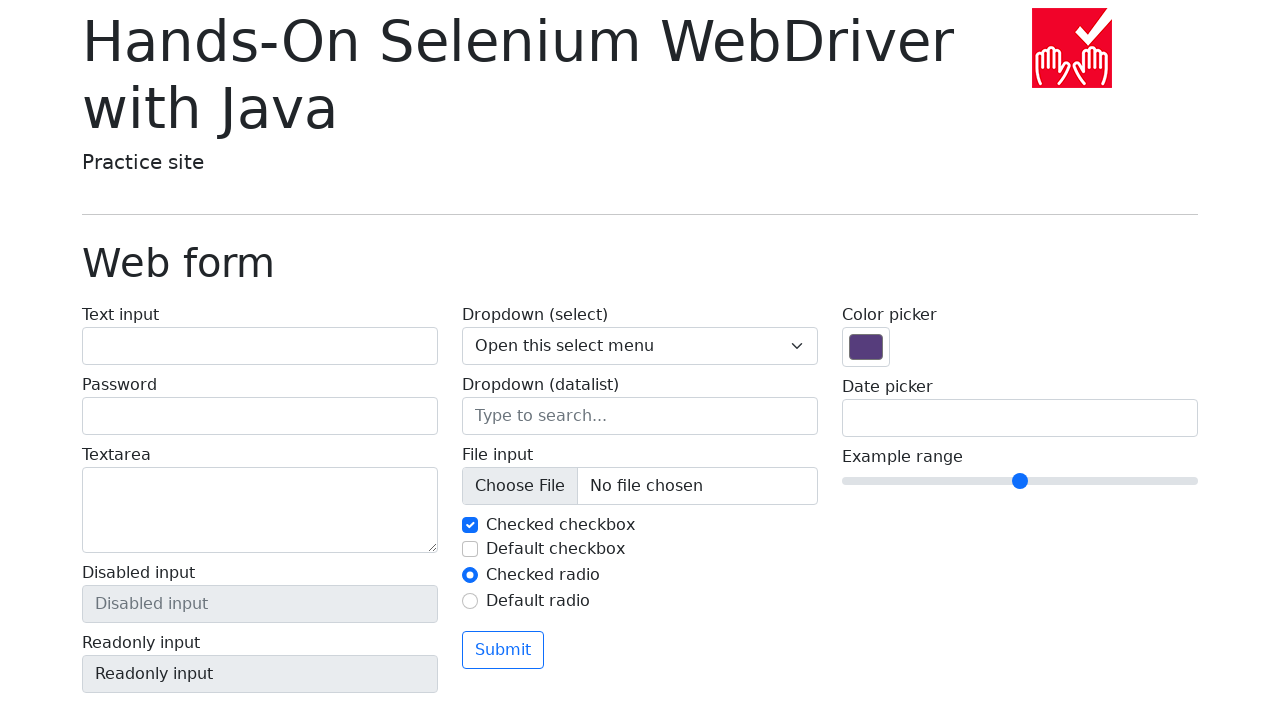

Verified that first checkbox (#my-check-1) is checked
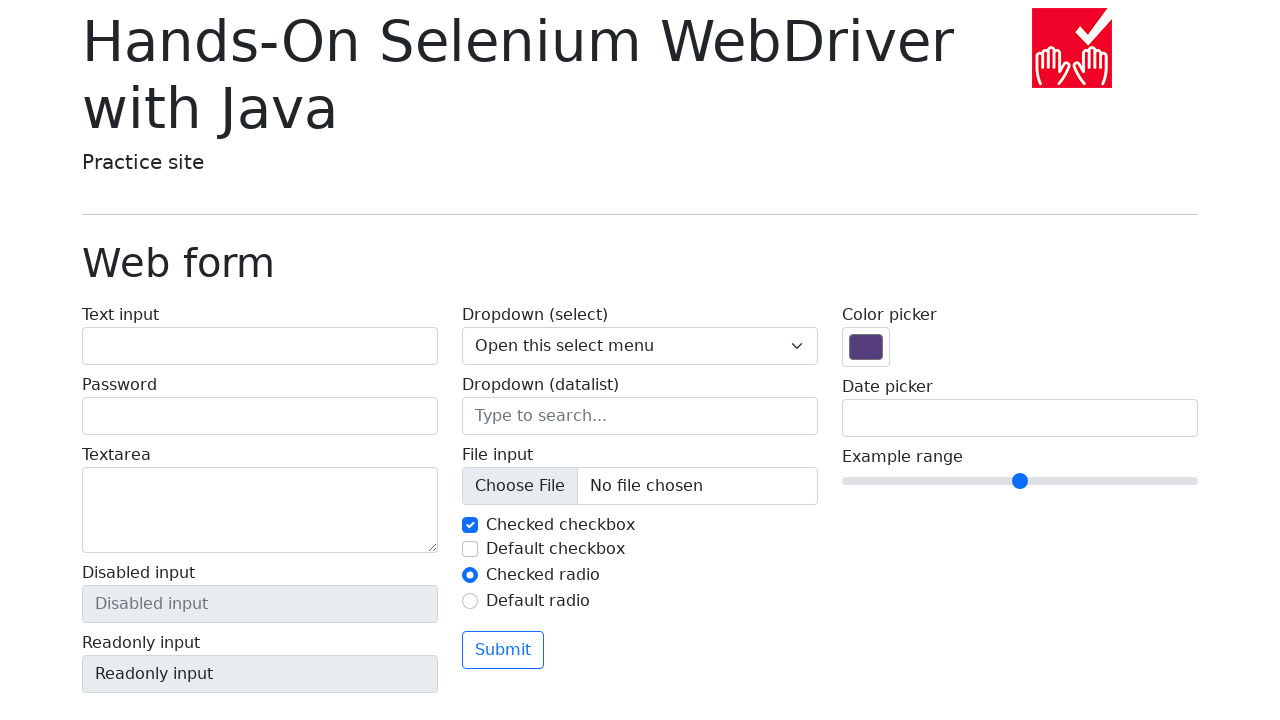

Verified that second checkbox (#my-check-2) is not checked
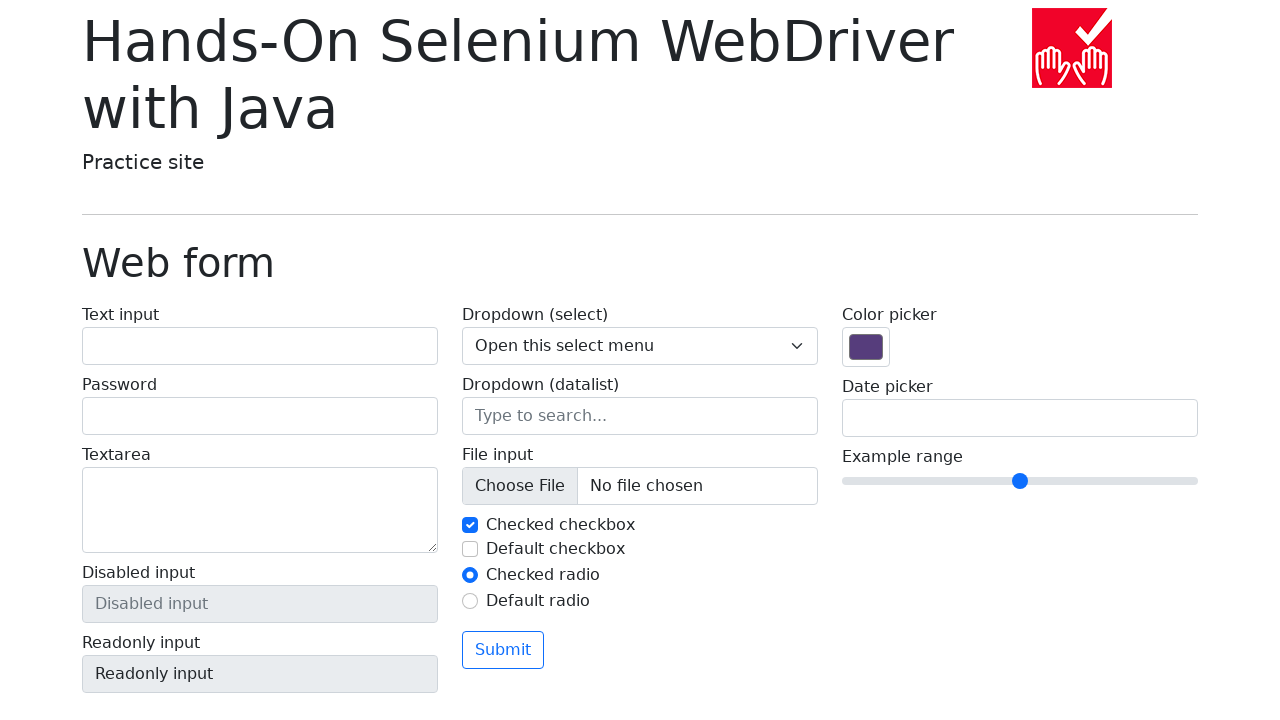

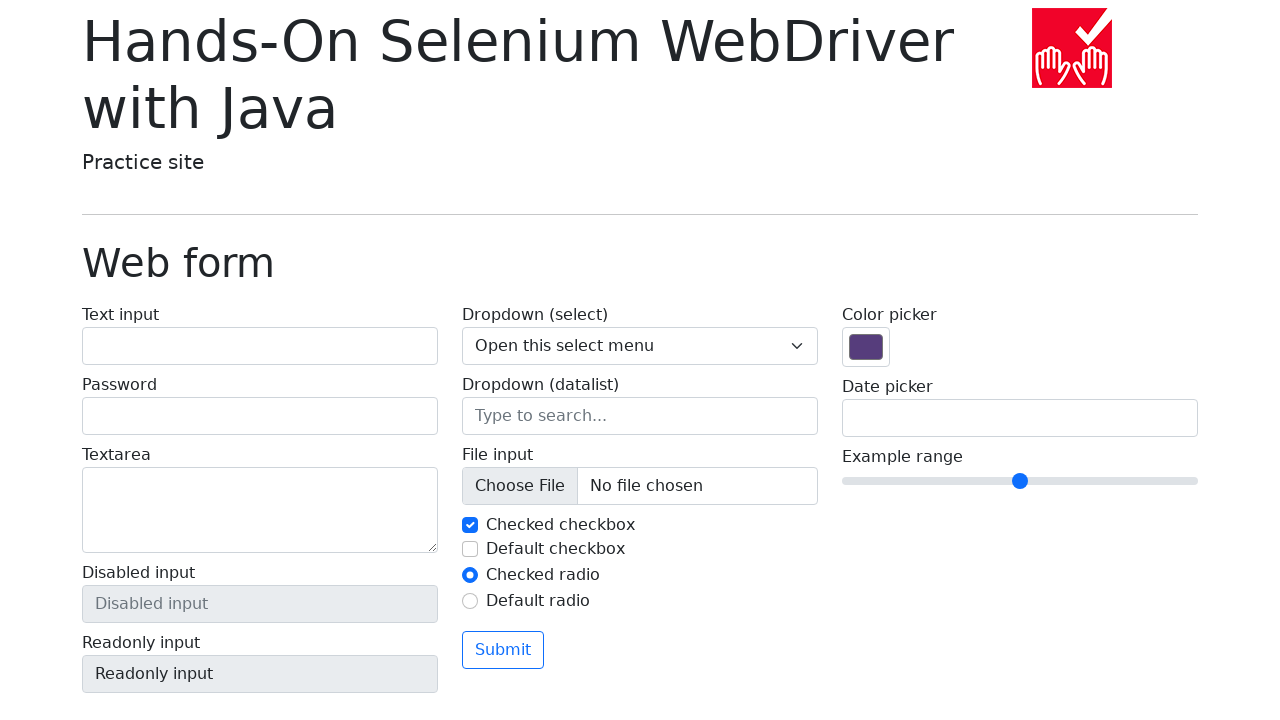